Tests accepting a JavaScript alert by clicking the first button, accepting the alert, and verifying the result message shows "You successfully clicked an alert"

Starting URL: https://the-internet.herokuapp.com/javascript_alerts

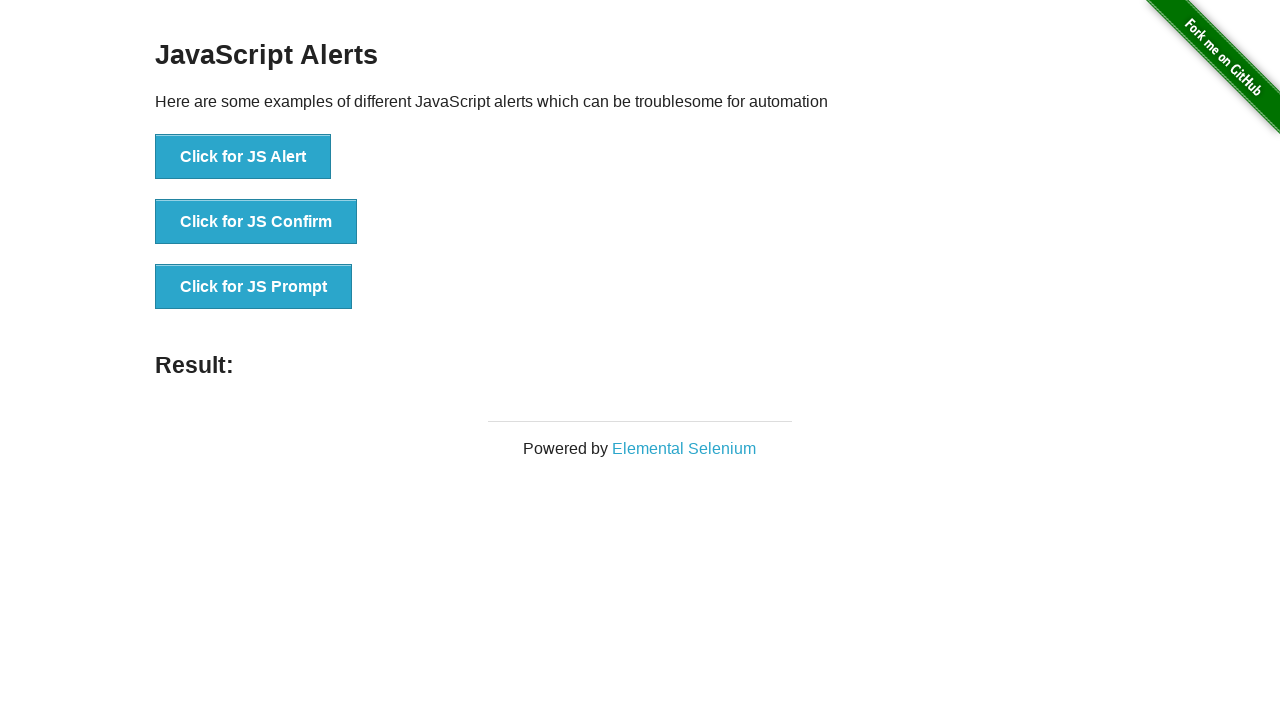

Clicked the 'Click for JS Alert' button to trigger the JavaScript alert at (243, 157) on xpath=//*[text()='Click for JS Alert']
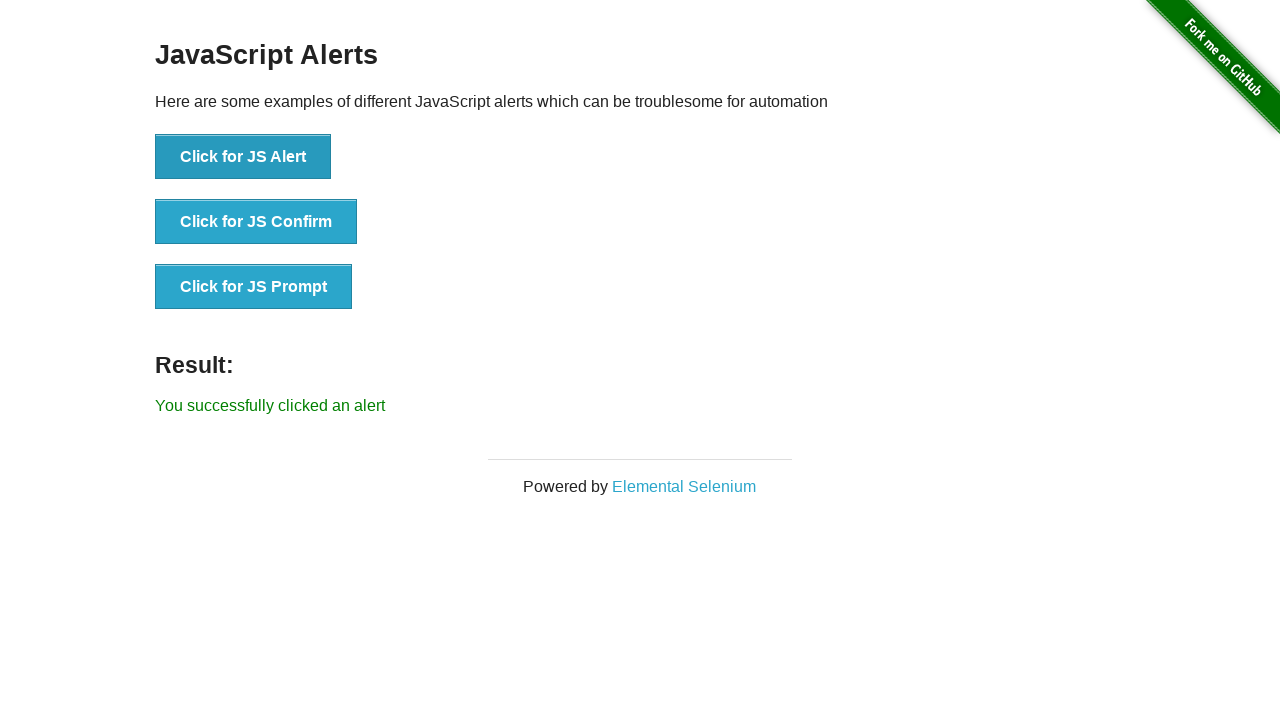

Set up dialog handler to accept alerts
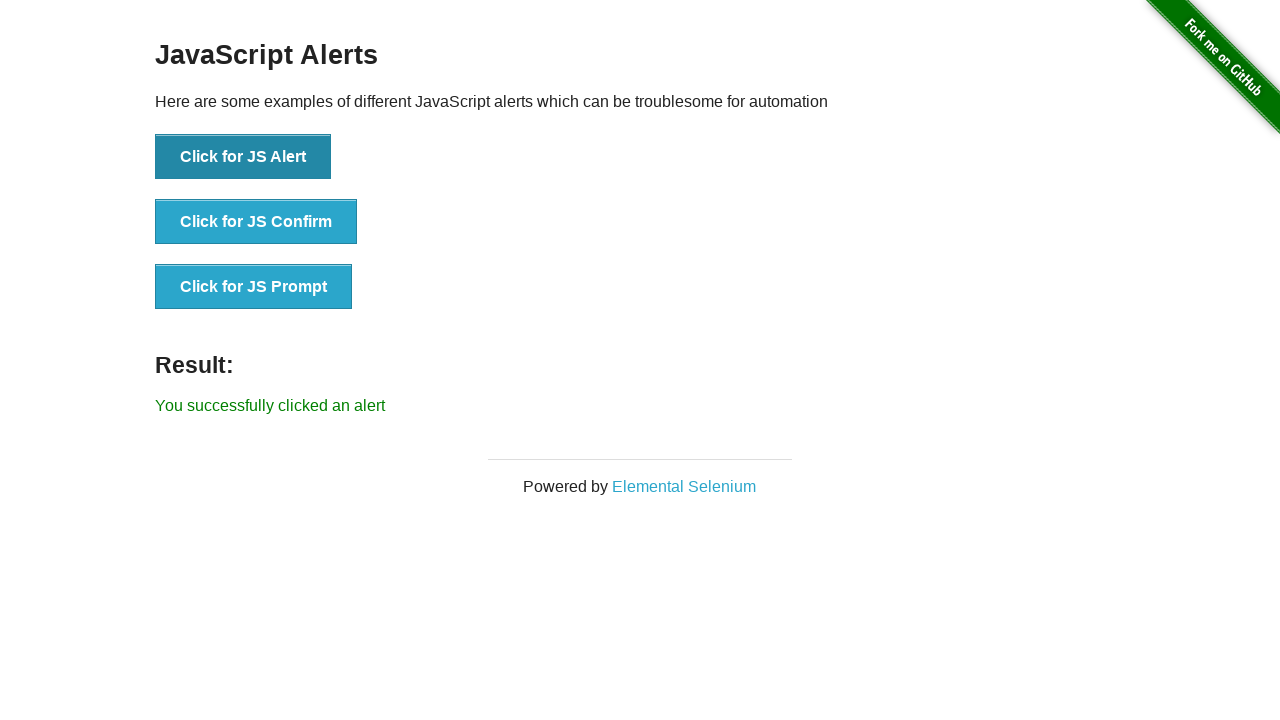

Clicked the alert button again and accepted the alert dialog at (243, 157) on xpath=//*[text()='Click for JS Alert']
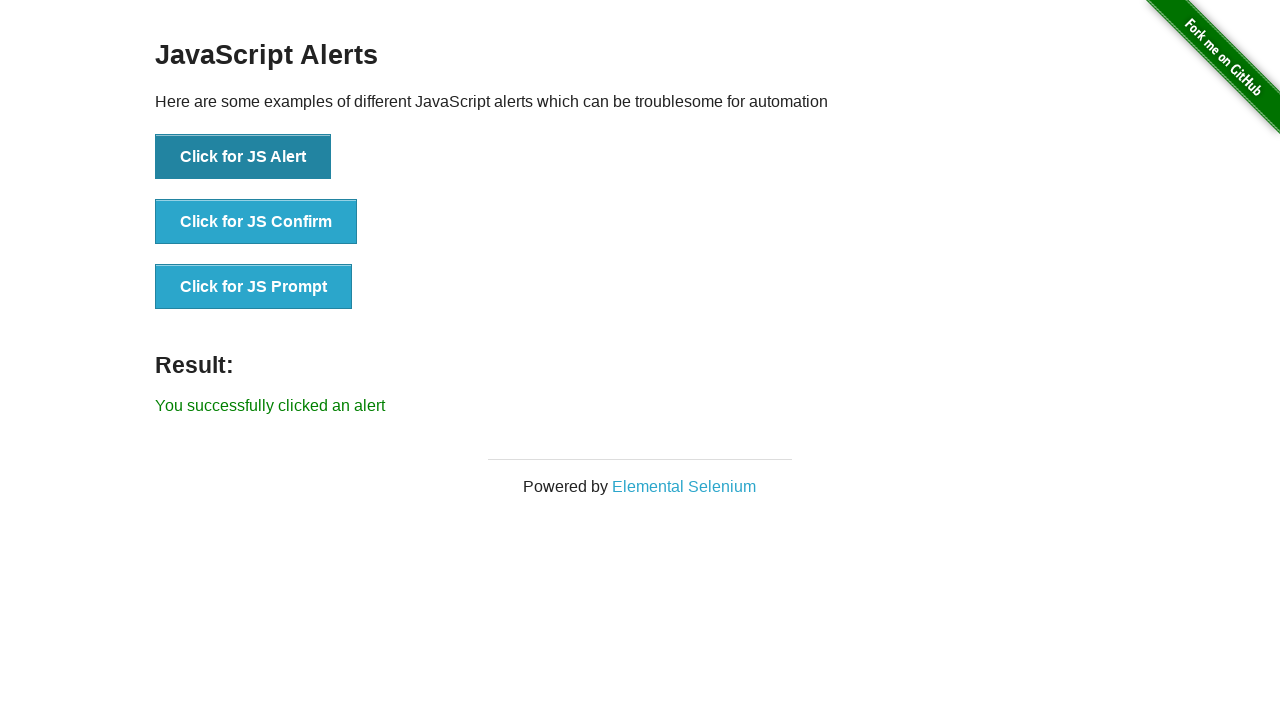

Verified the success message 'You successfully clicked an alert' appeared
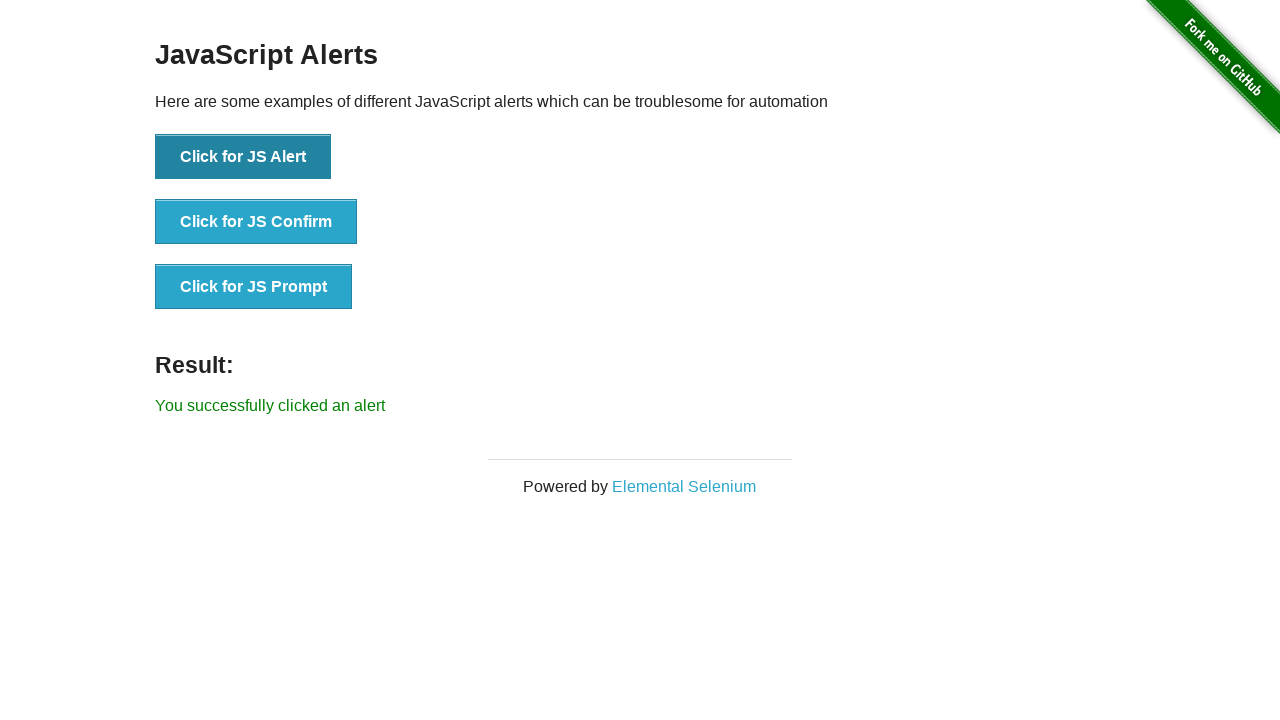

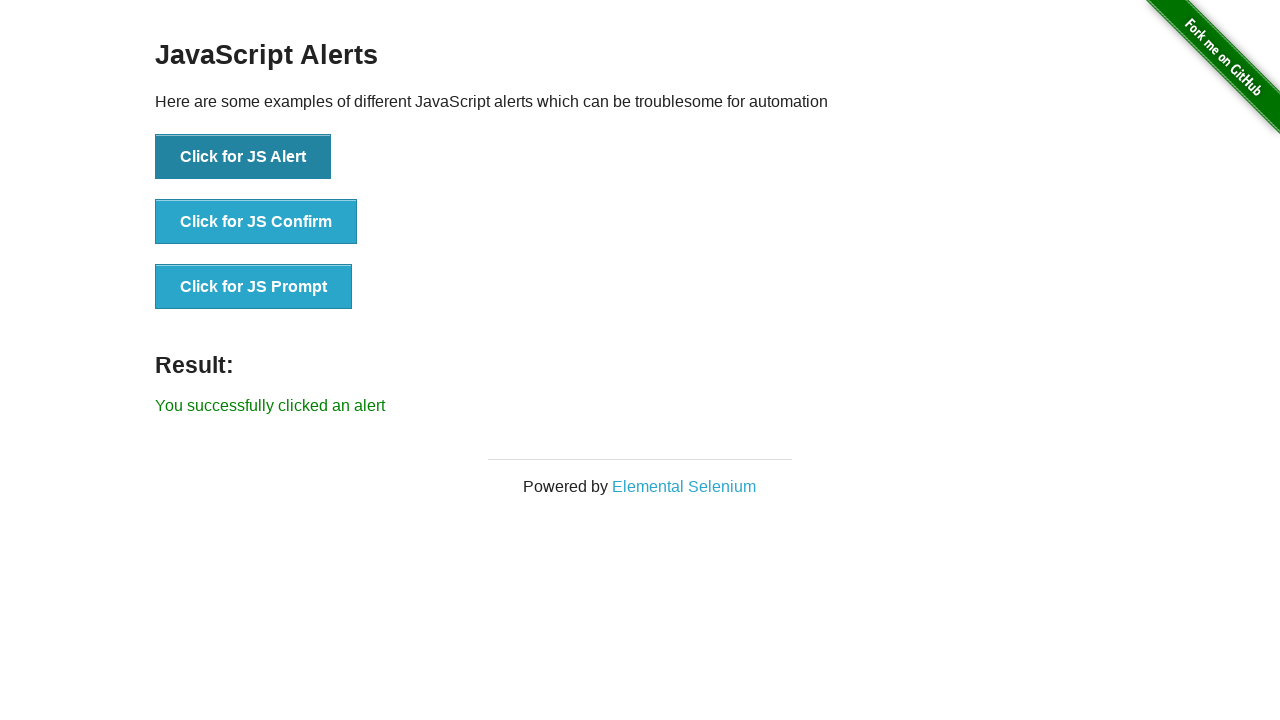